Tests the ability to start a random geography game by clicking either the Quick Game or Full Game button and verifying the game loads or shows an appropriate message about no images being available.

Starting URL: https://geo.cmxu.io/

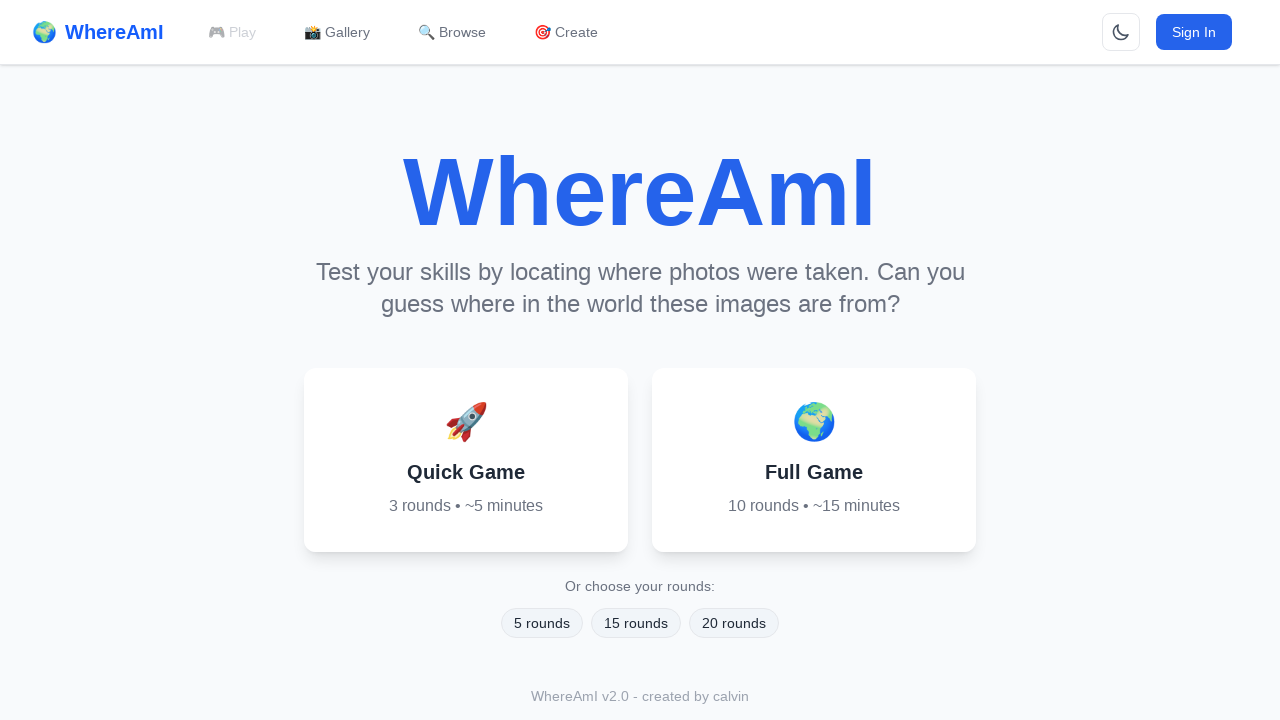

Waited for page to reach networkidle state
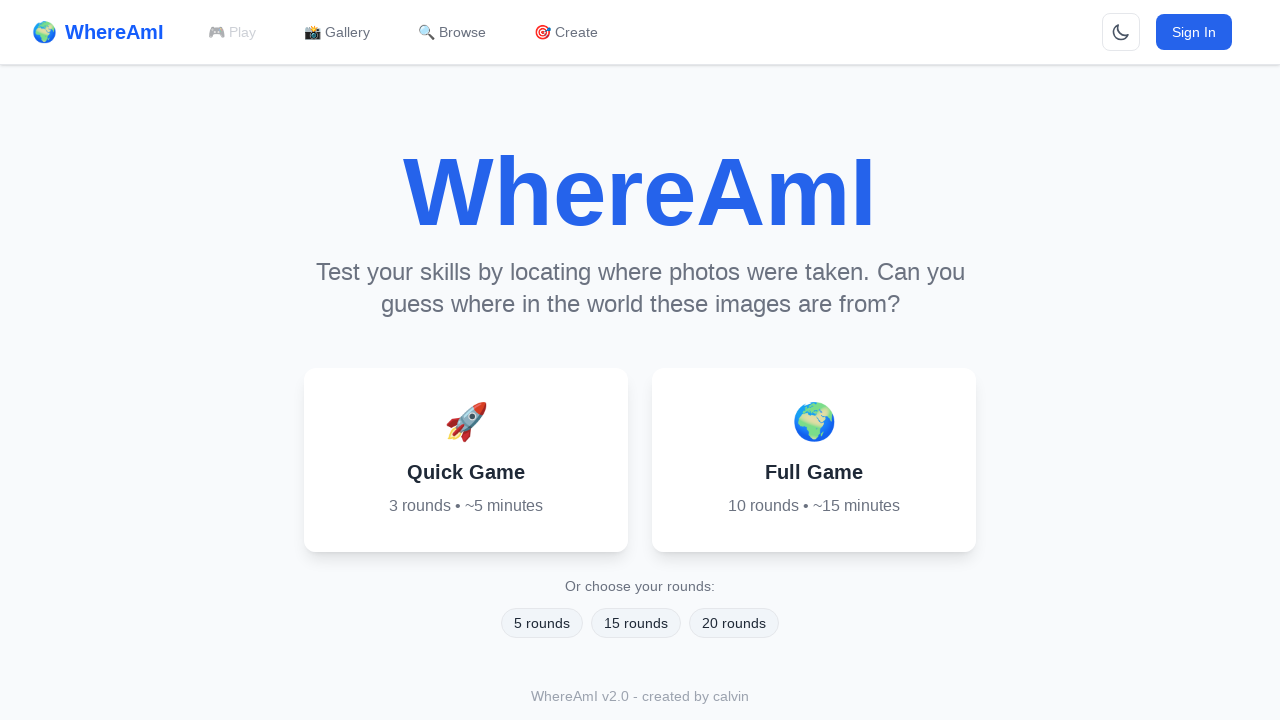

Located Quick Game button
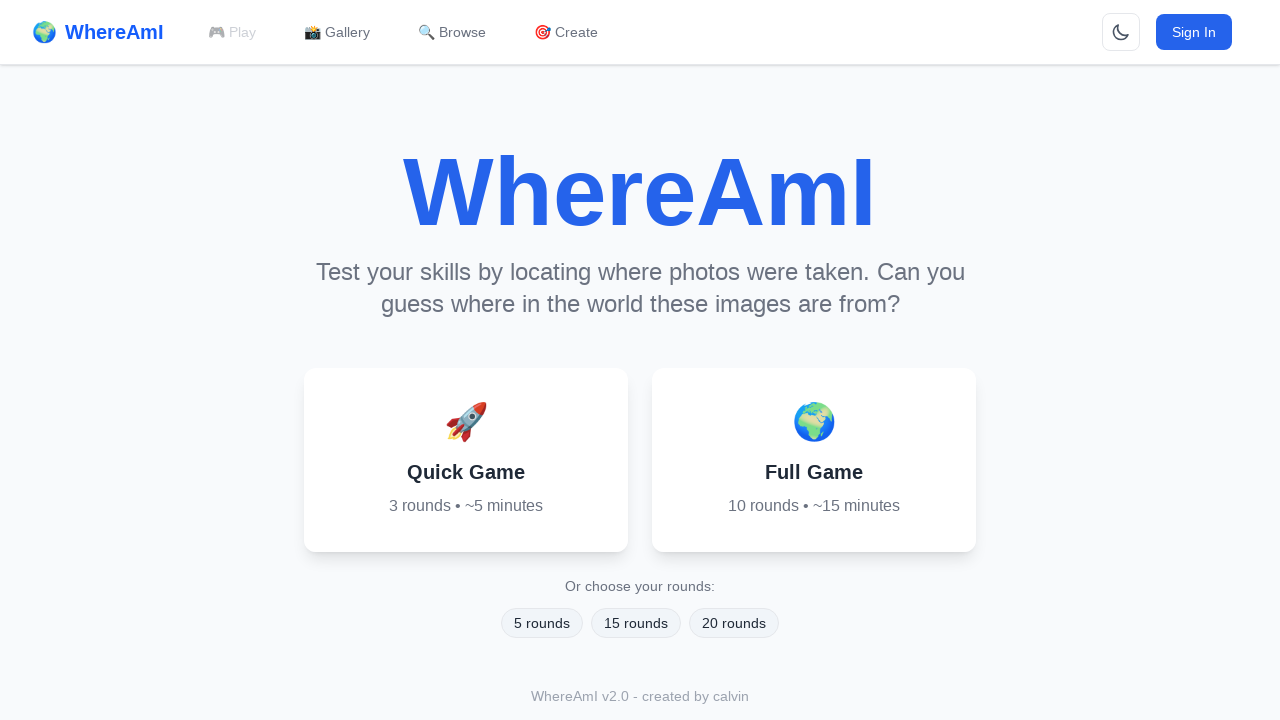

Located Full Game button
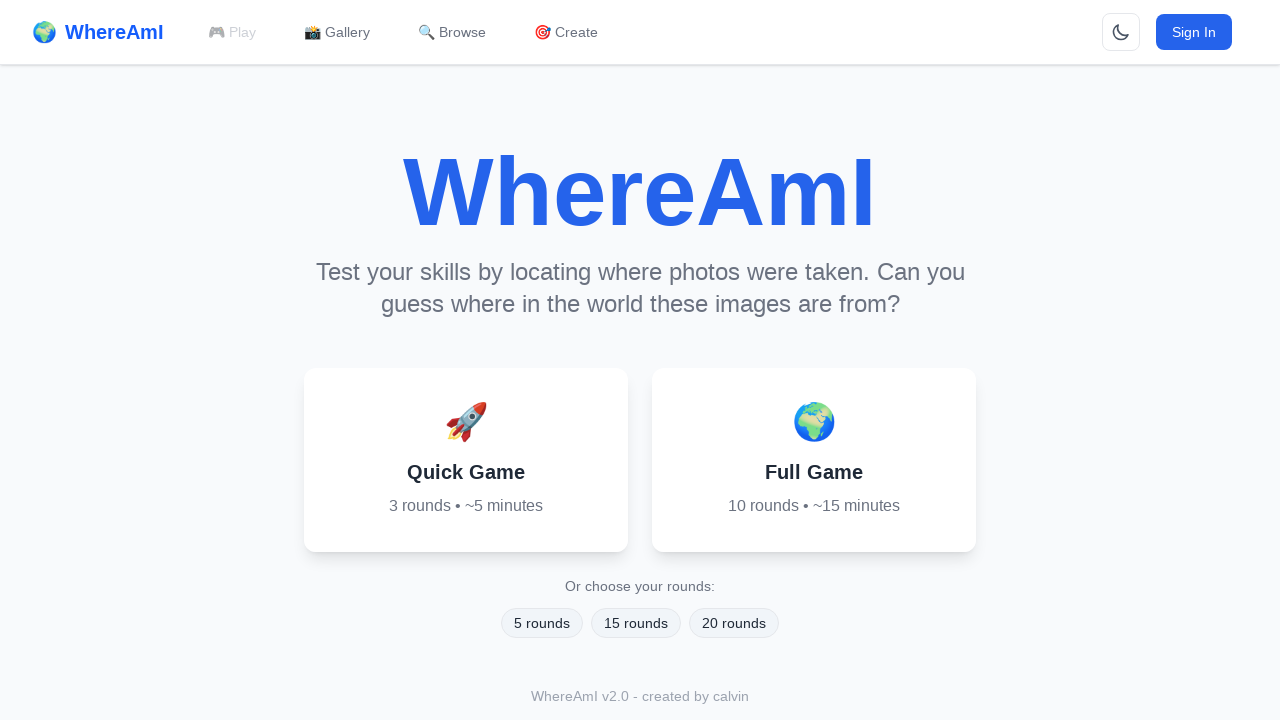

Checked if Quick Game button is visible
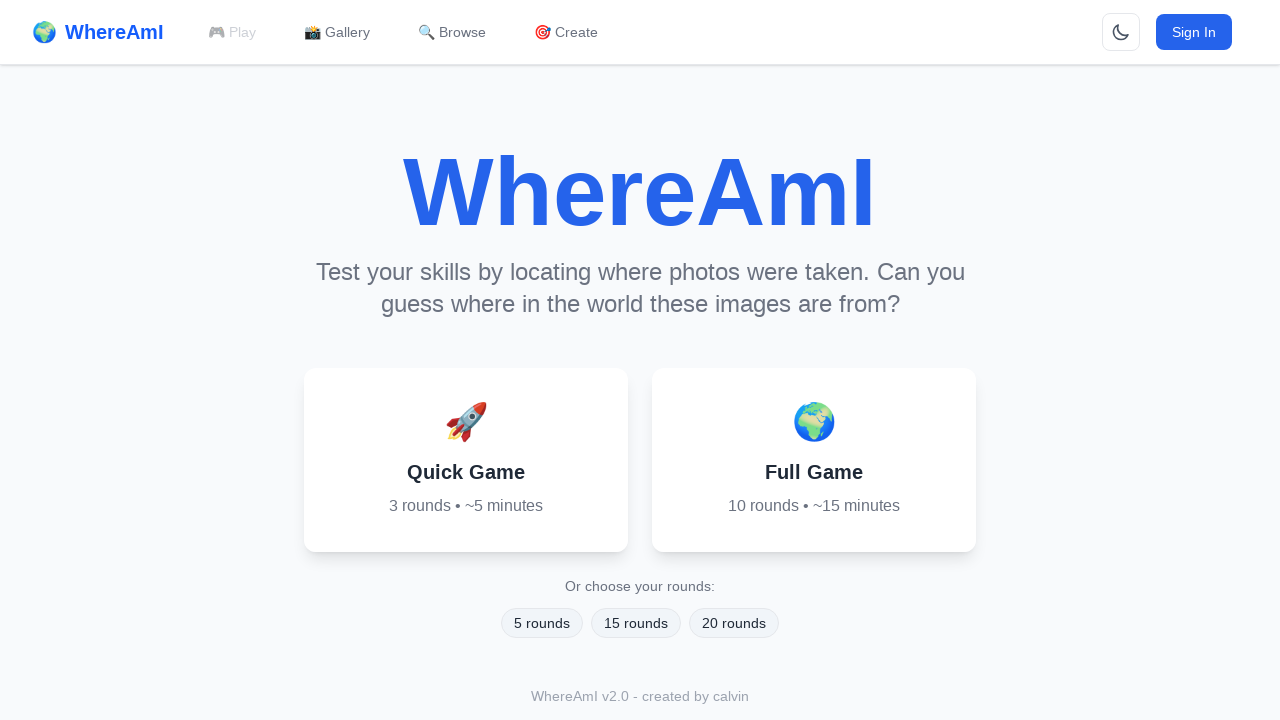

Checked if Full Game button is visible
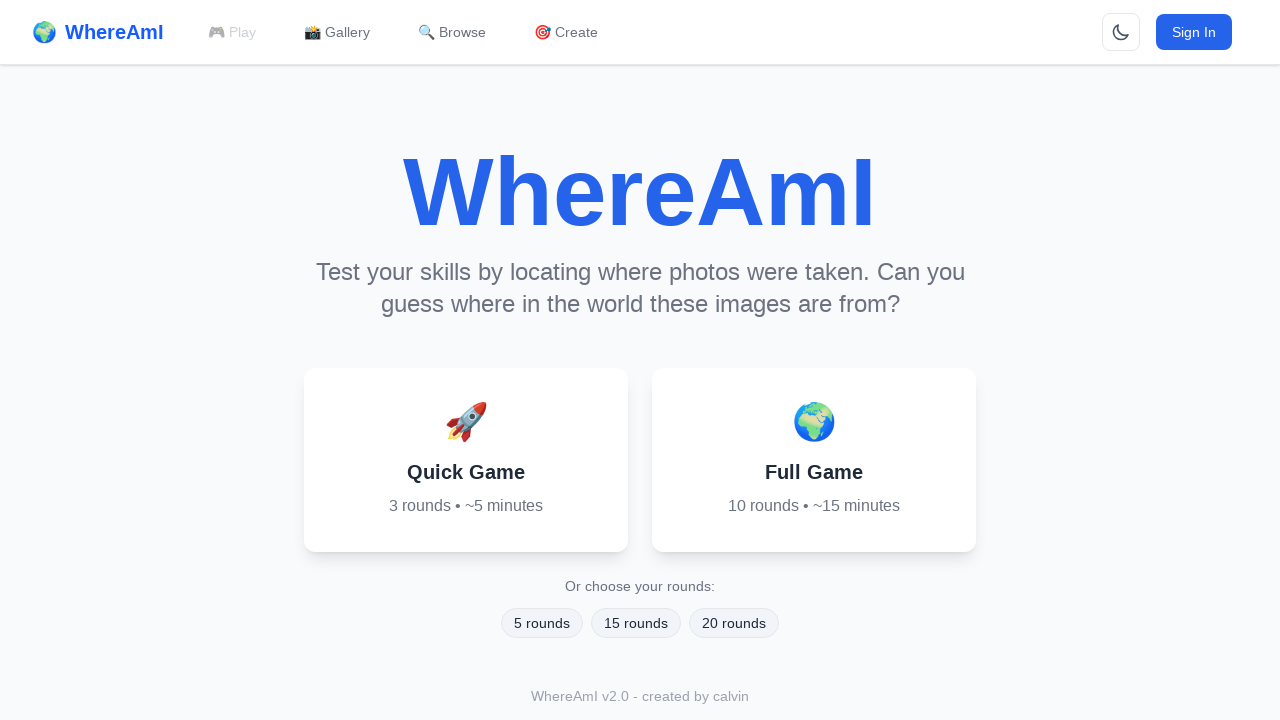

Clicked Quick Game button at (466, 460) on button >> internal:has-text="Quick Game"i
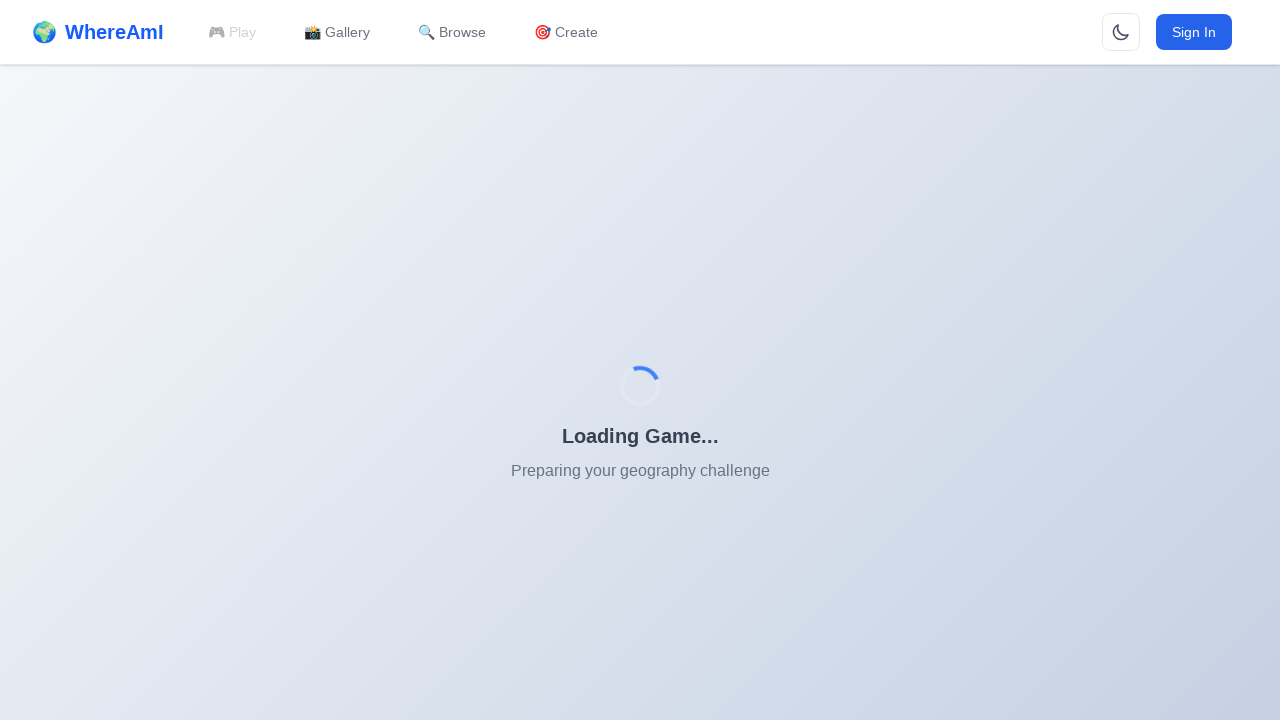

Waited 3 seconds for game initialization
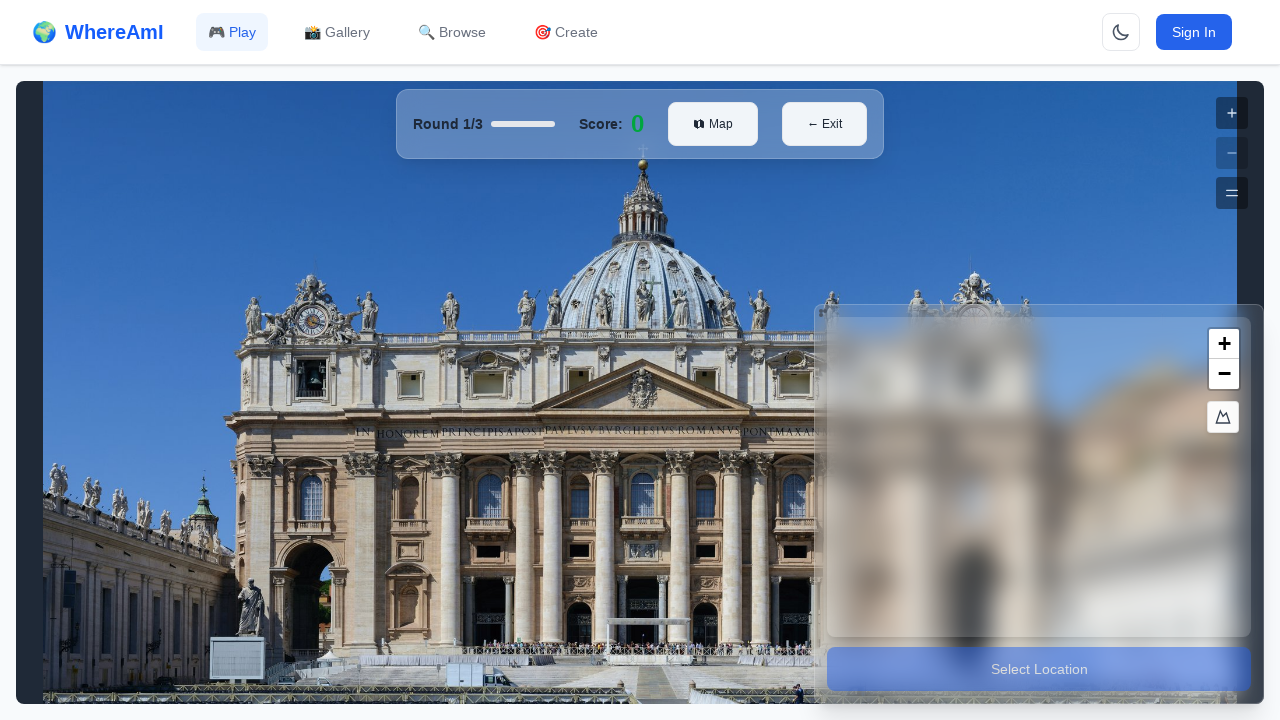

Located 'No public images available' error message
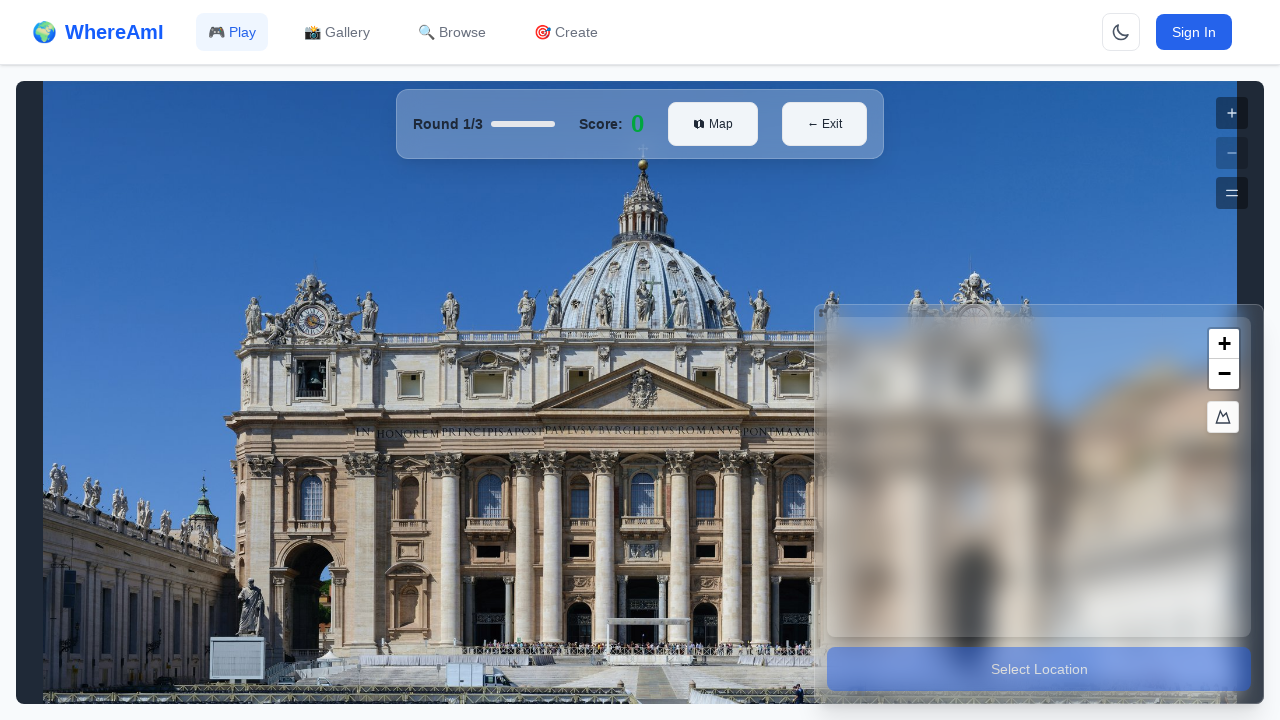

Located 'Upload some images first' error message
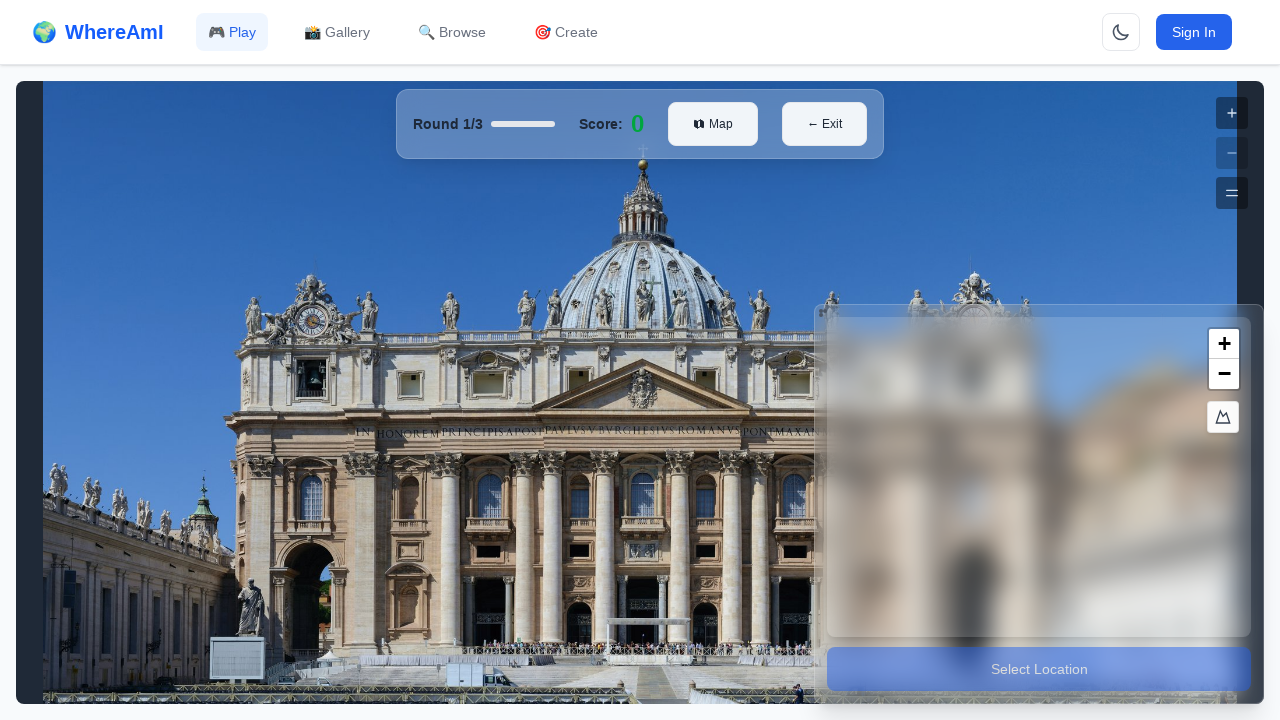

Located 'Failed to fetch random images' error message
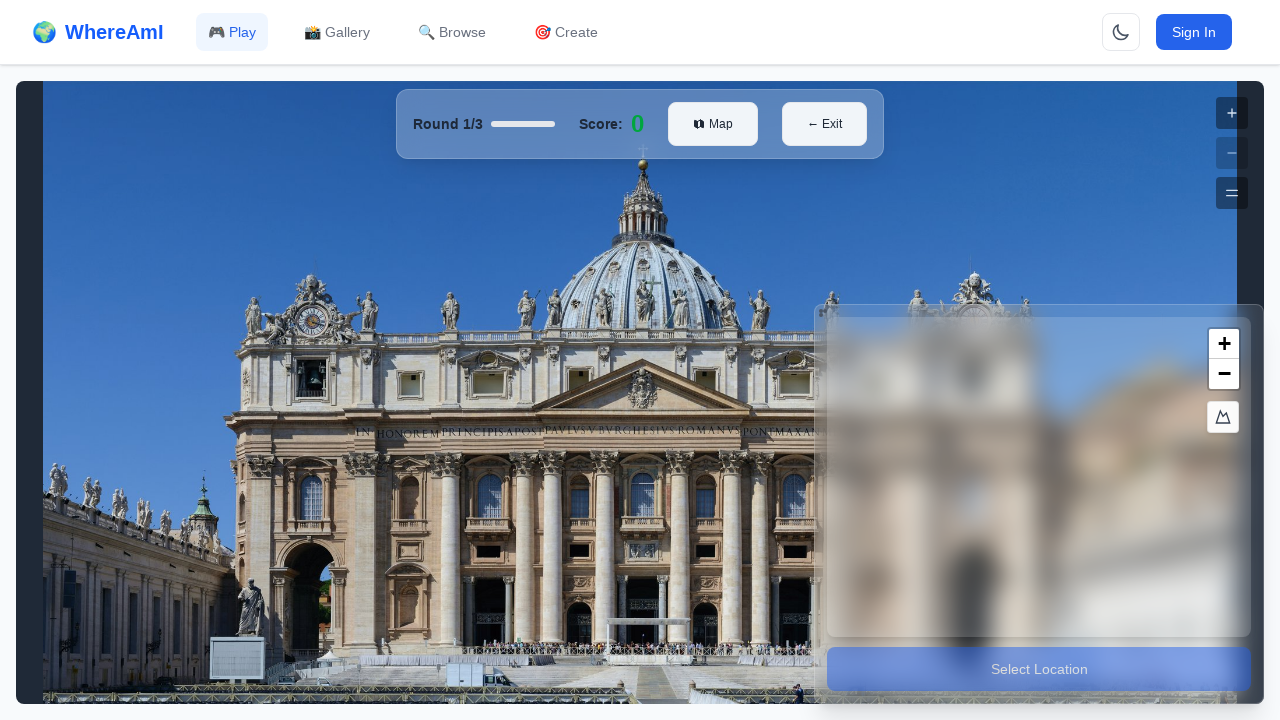

Checked if any error messages are visible
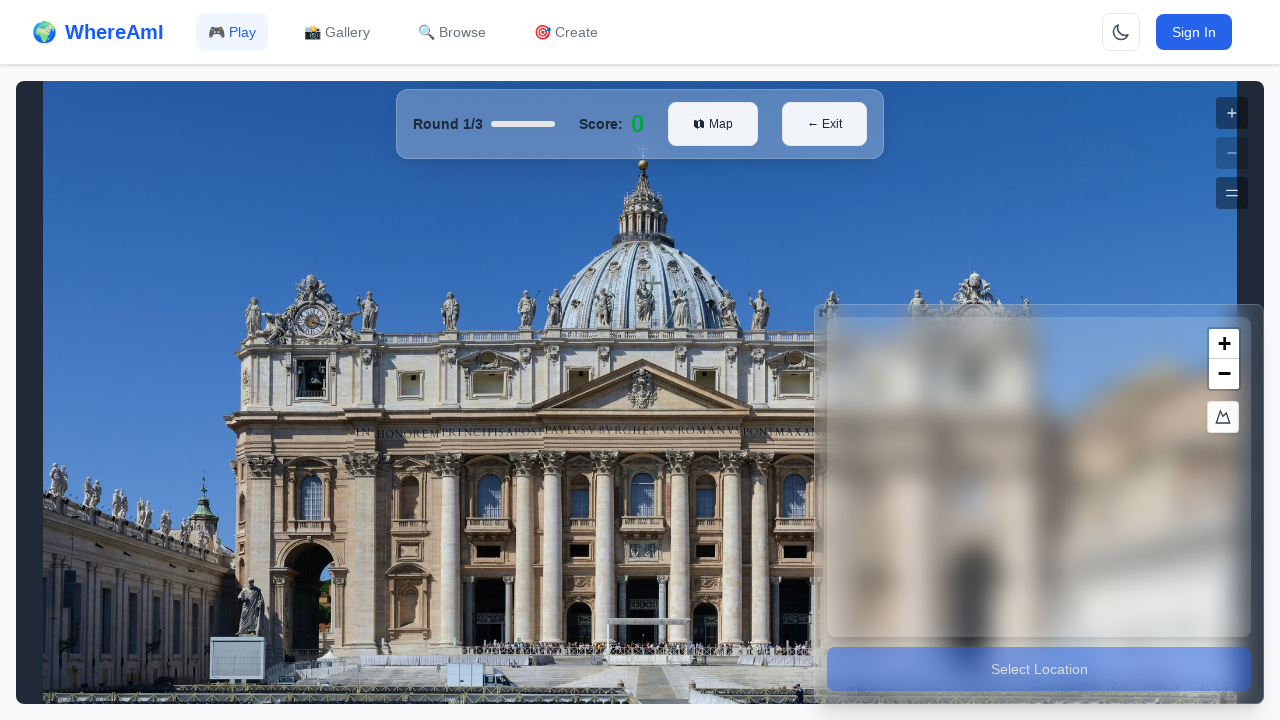

Located game round element
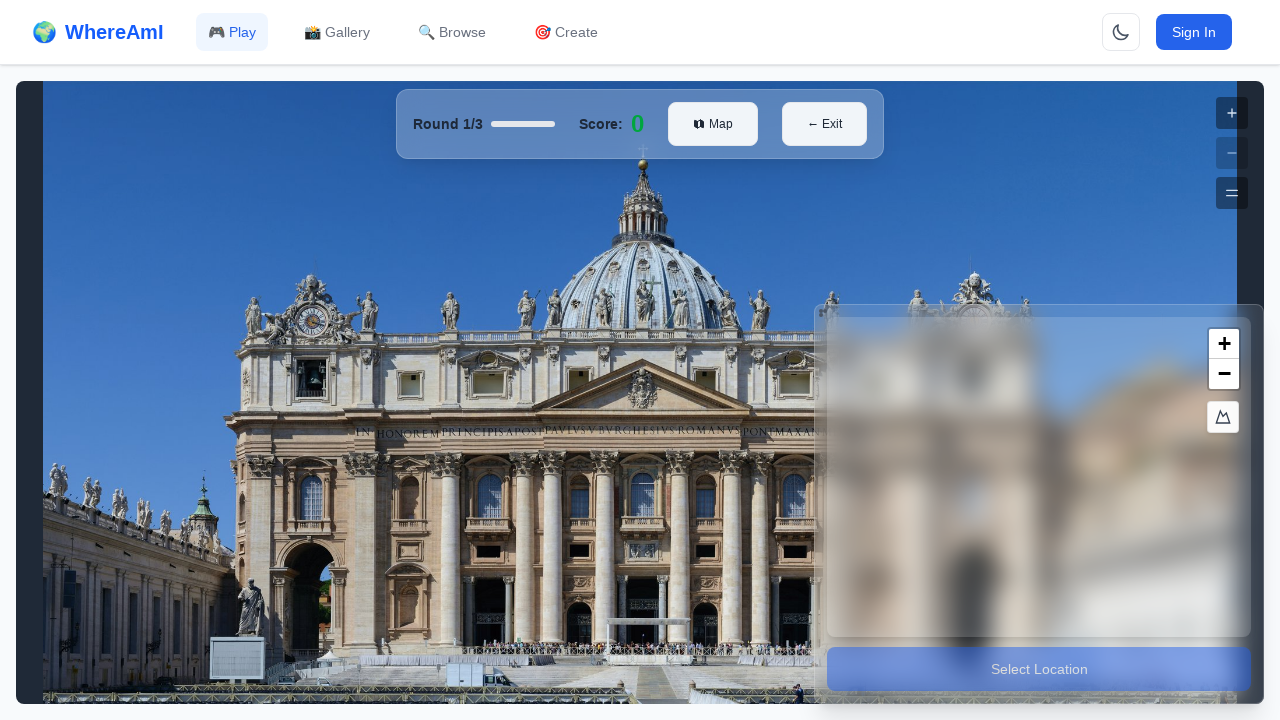

Located first image element on game page
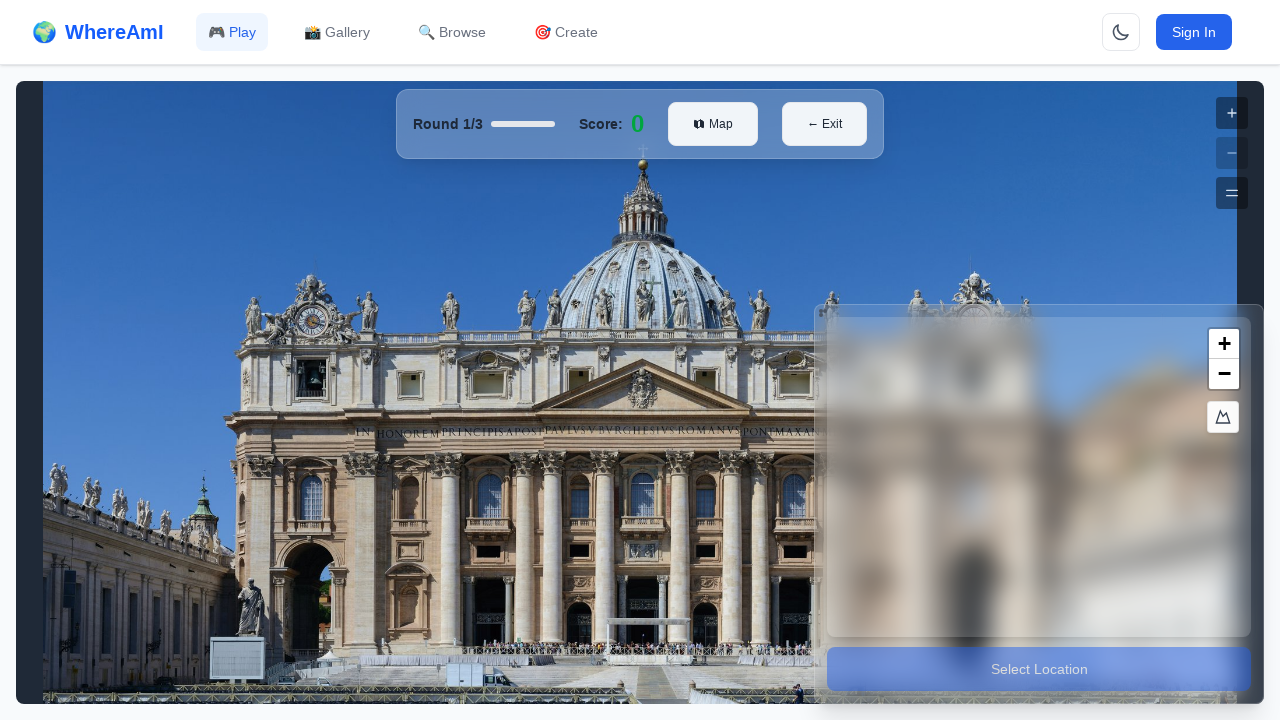

Verified game elements loaded successfully - game started with no errors
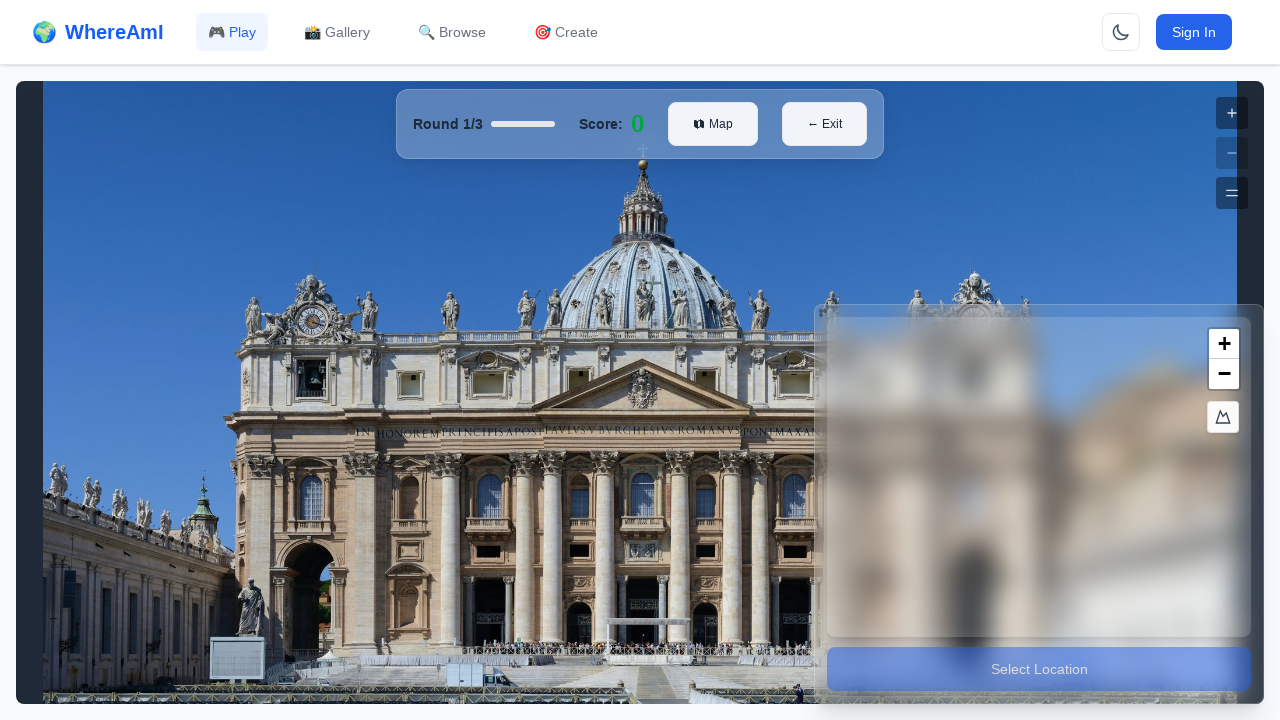

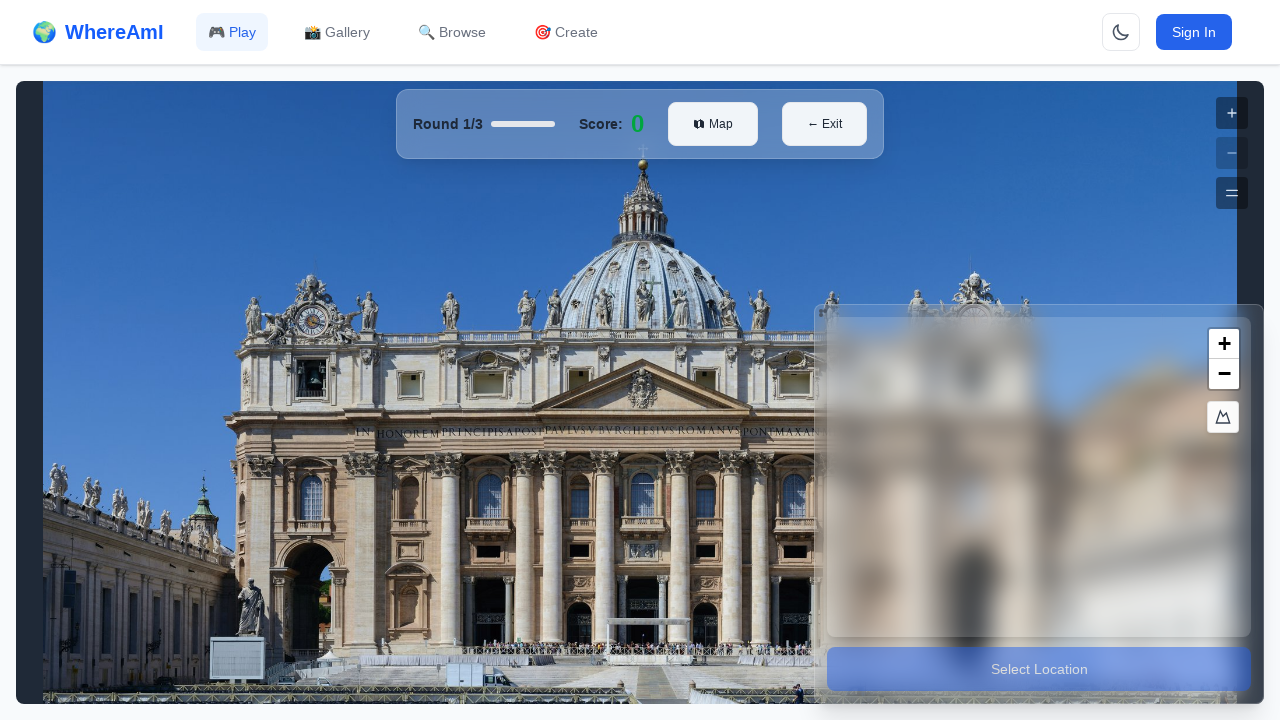